Navigates to the Skeleton documentation page and verifies the h1 heading is present

Starting URL: https://flowbite-svelte.com/docs/components/skeleton

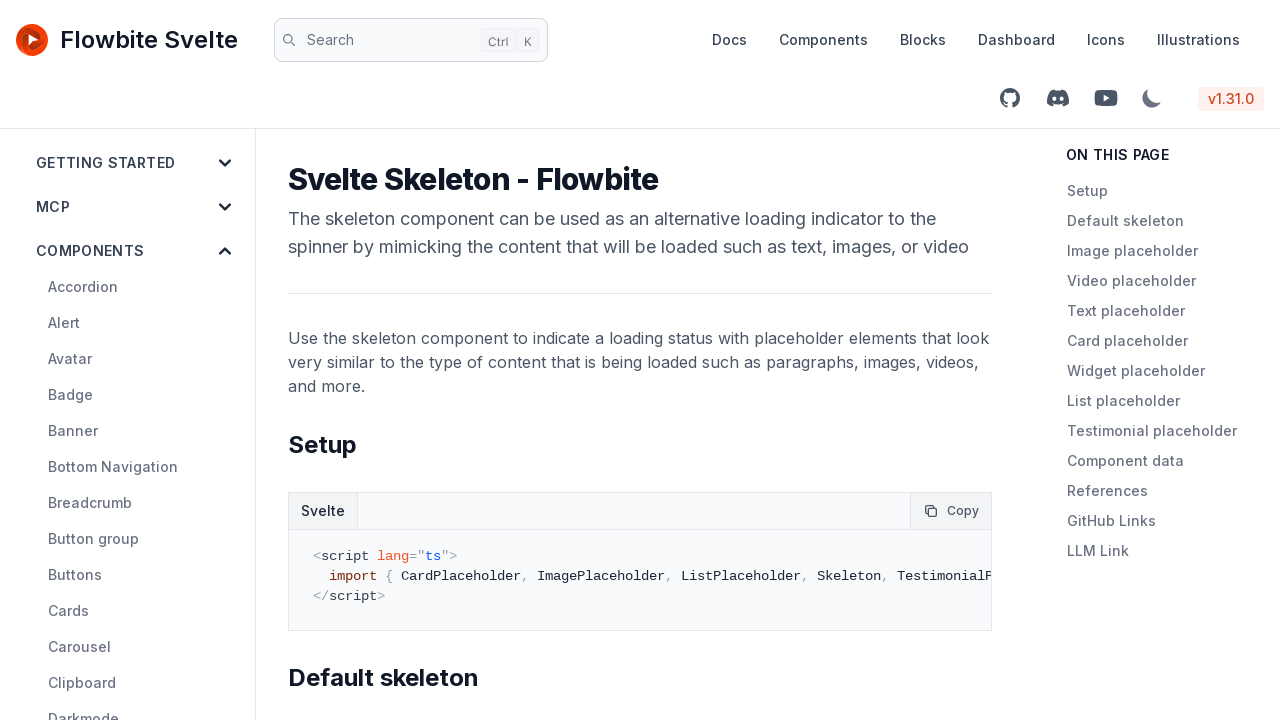

Navigated to Skeleton documentation page
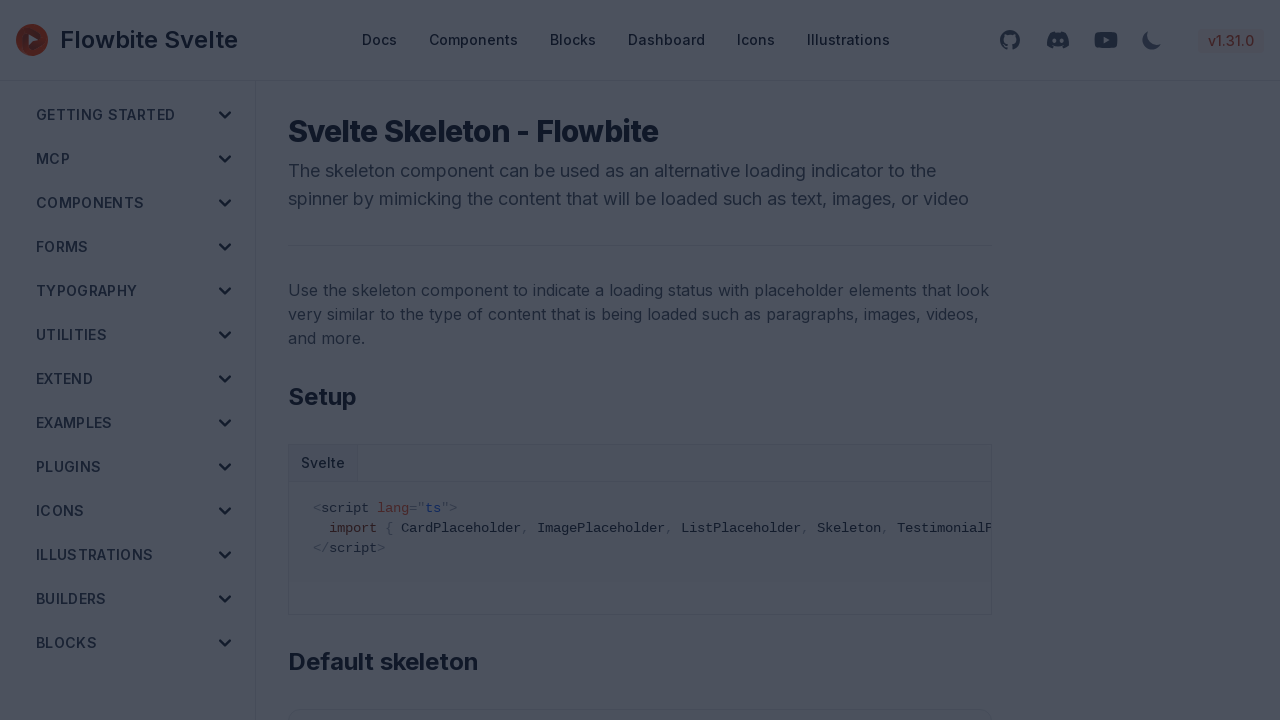

h1 heading loaded on page
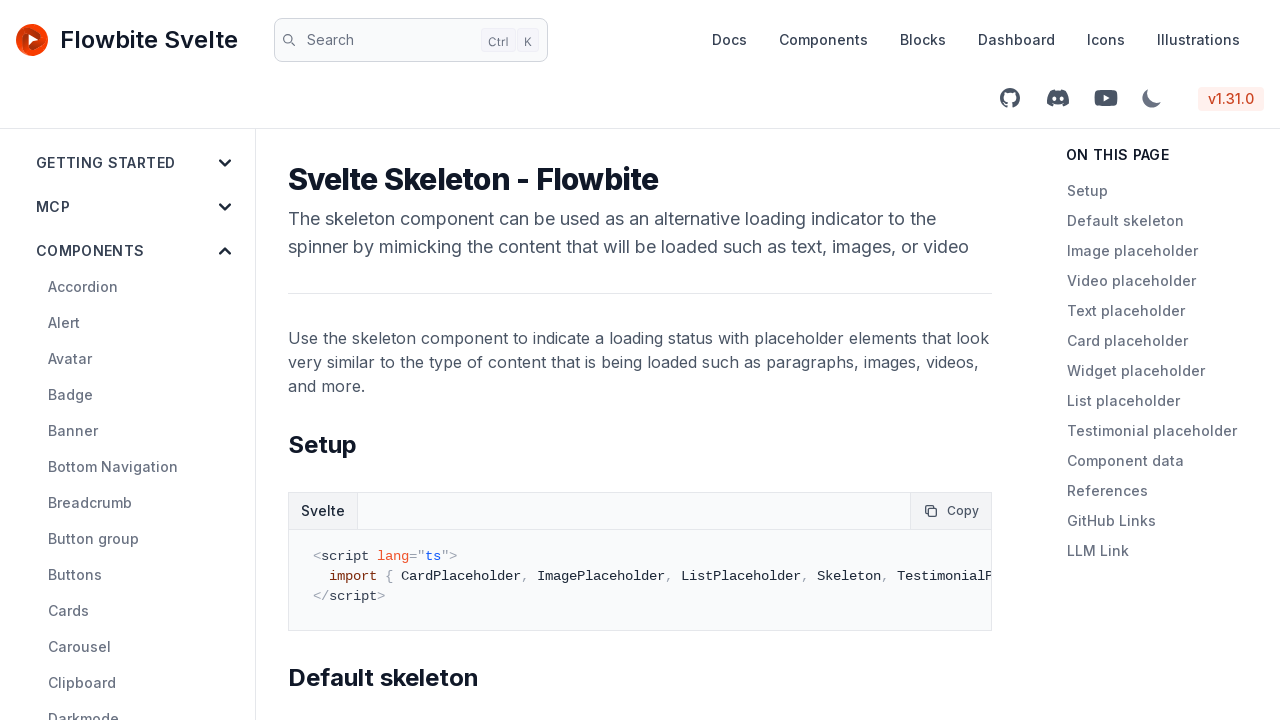

Verified h1 heading is present on Skeleton page
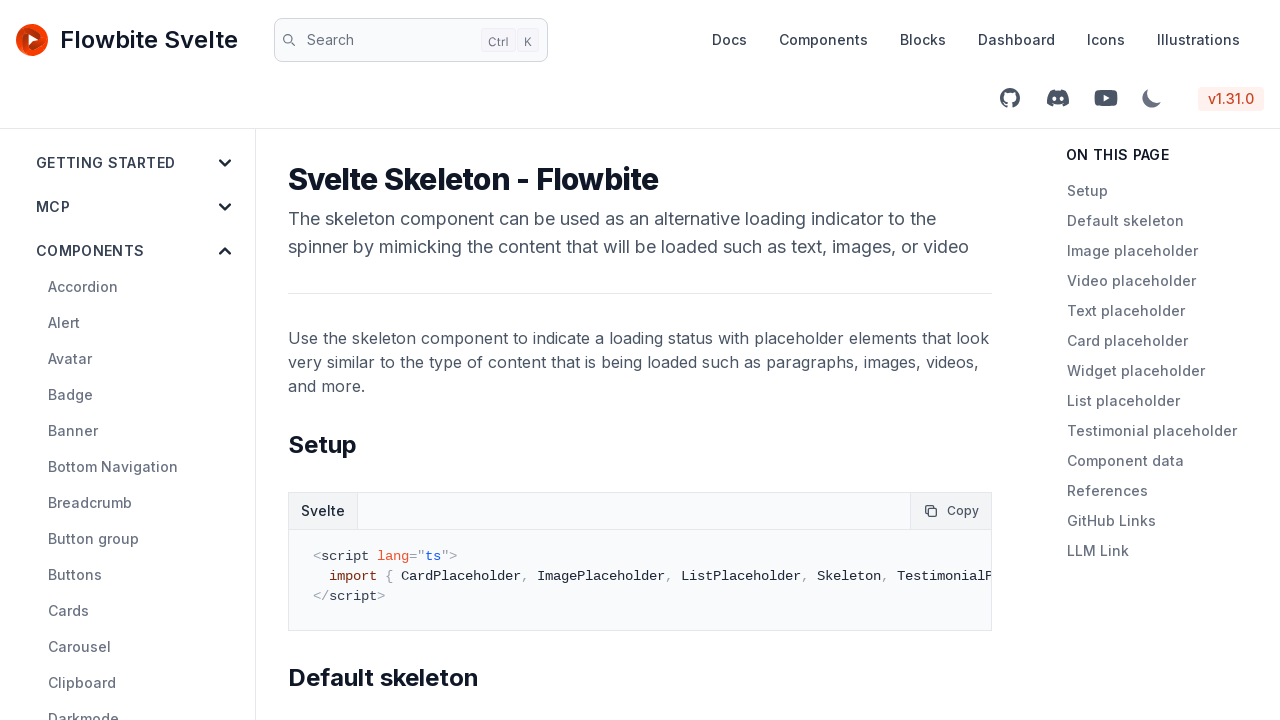

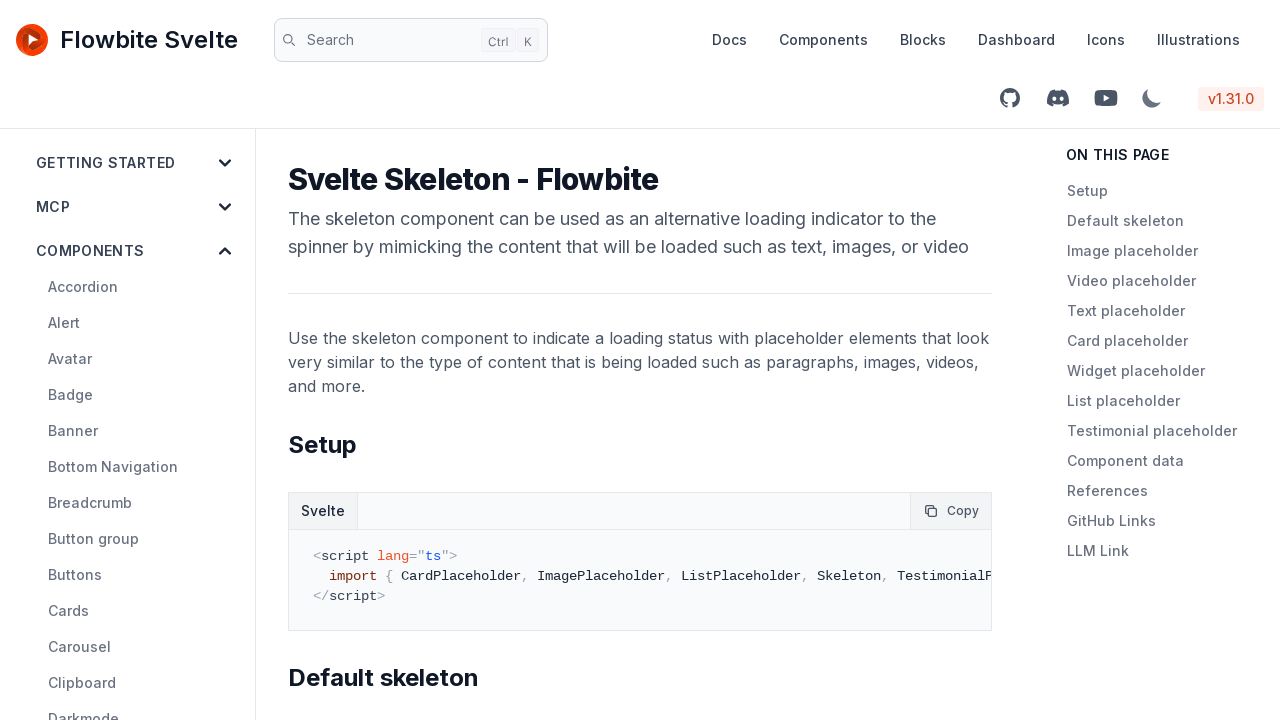